Tests that clicking Login with only a username (no password) displays an invalid username error message

Starting URL: https://the-internet.herokuapp.com/login

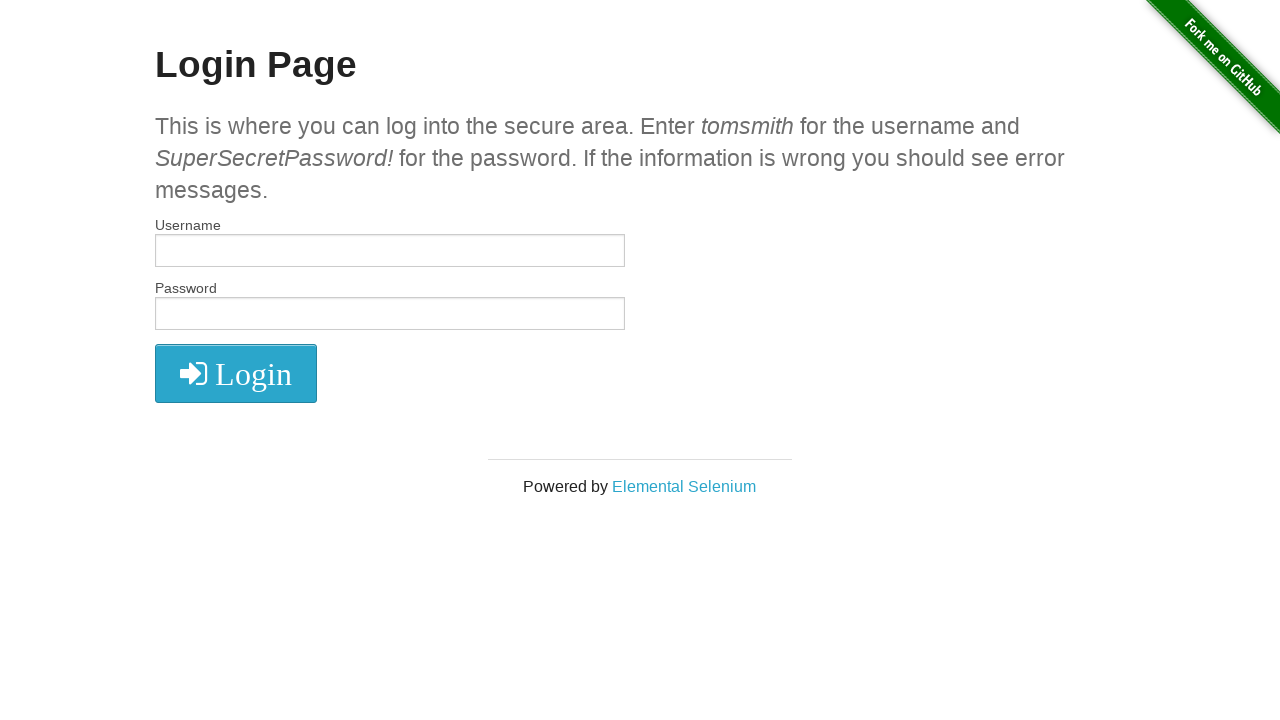

Login form loaded and visible
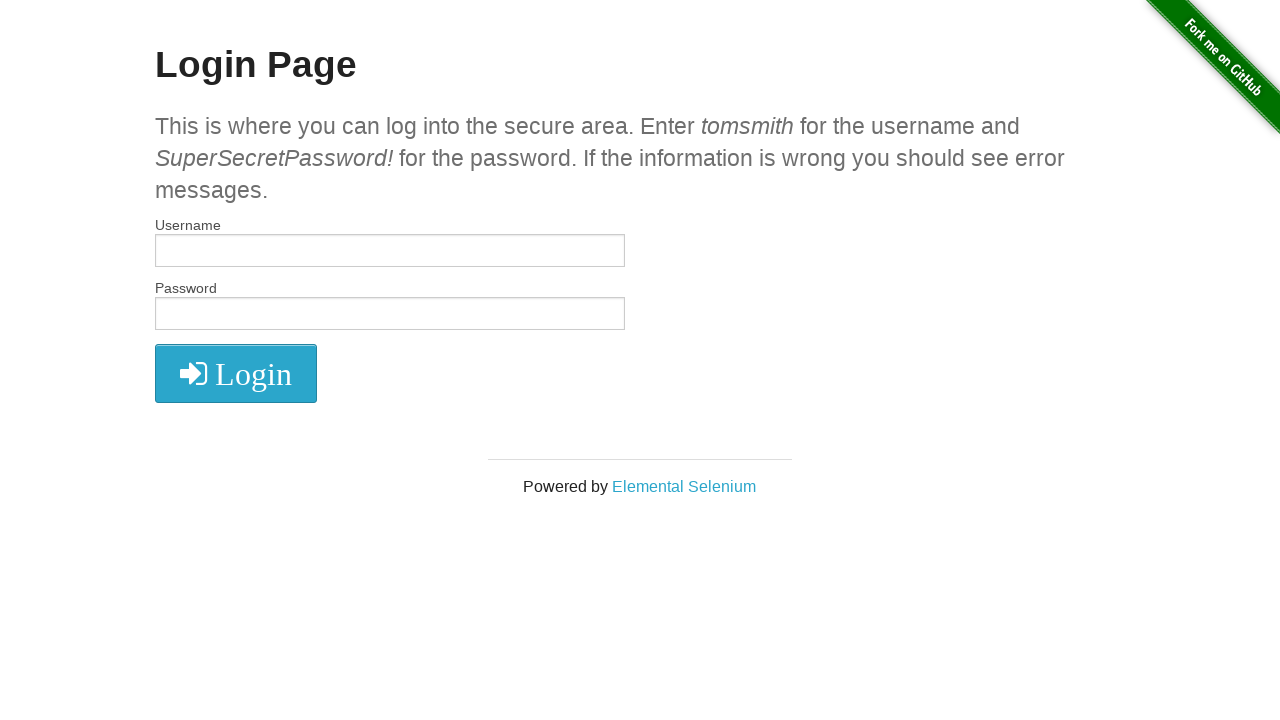

Filled username field with 'test' on #username
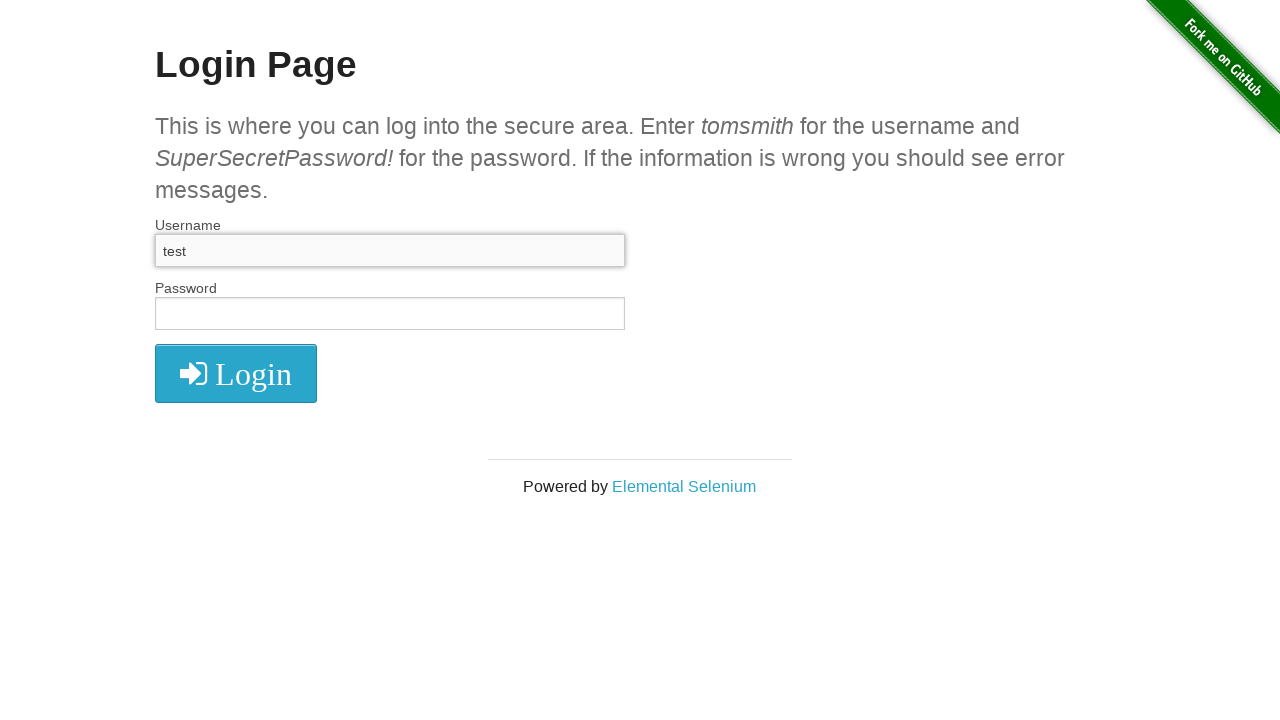

Clicked Login button without entering password at (236, 373) on #login button
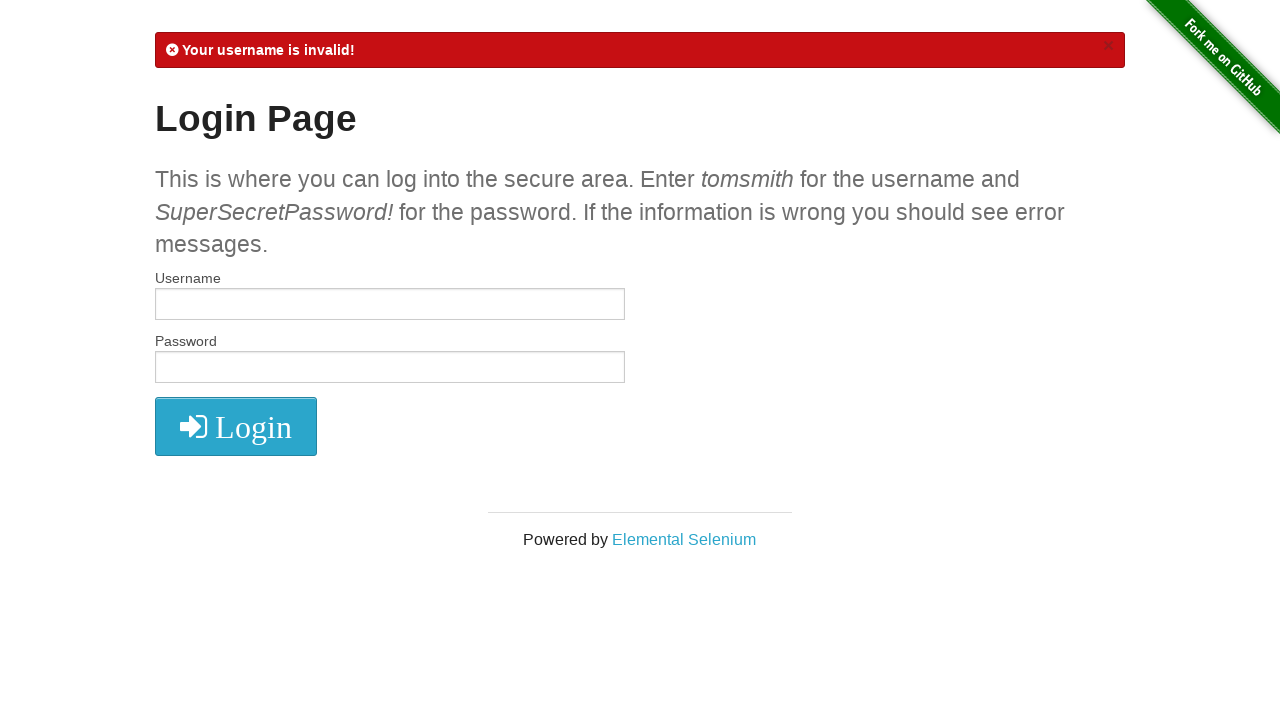

Error flash message appeared
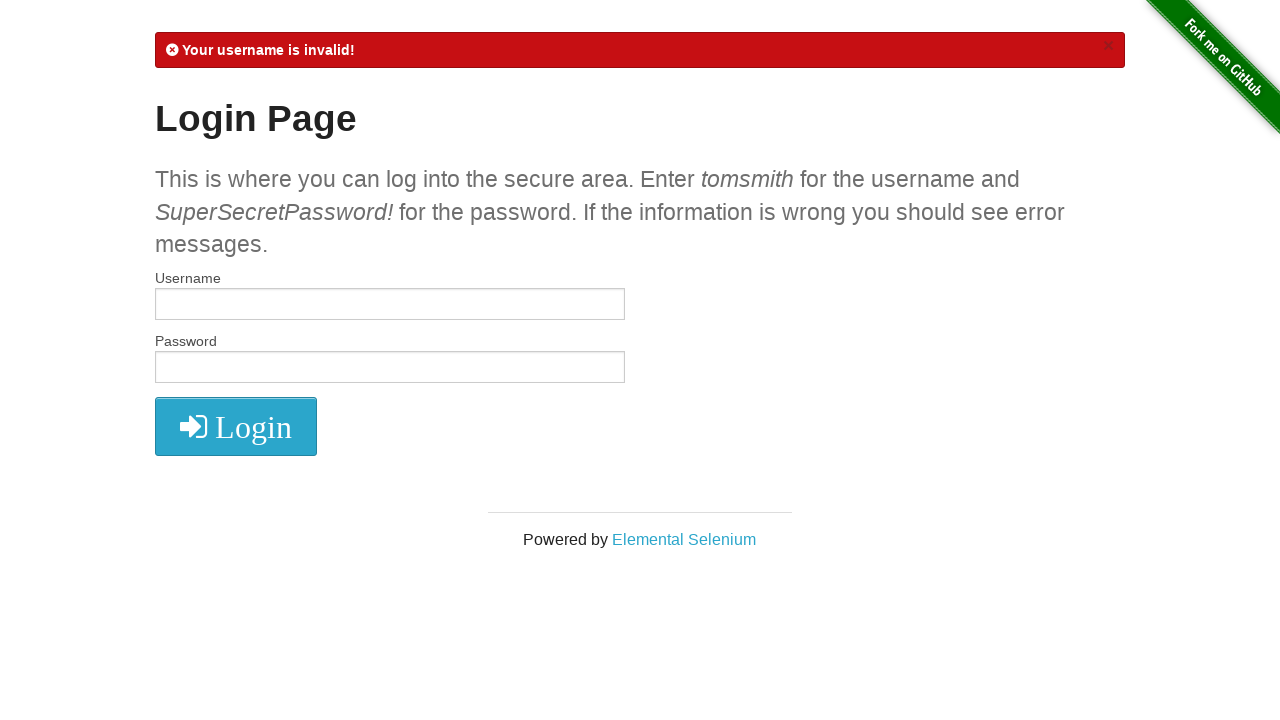

Retrieved error message text content
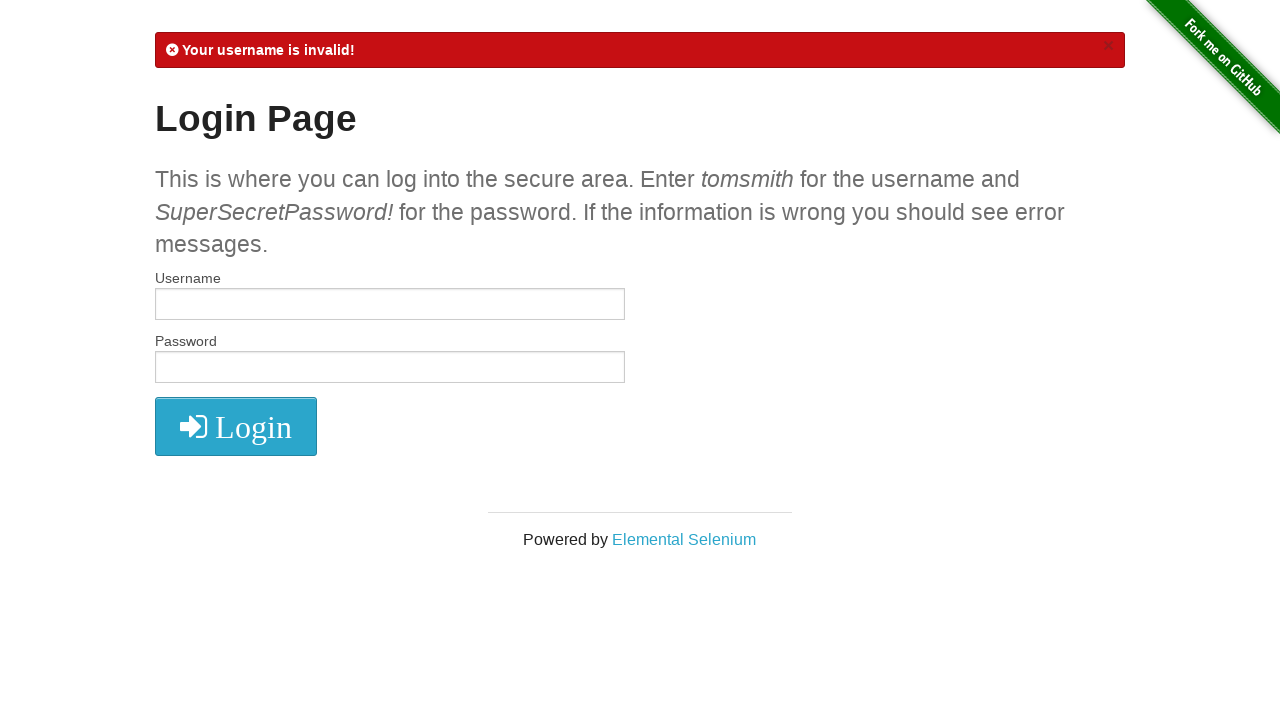

Verified that error message contains 'Your username is invalid!'
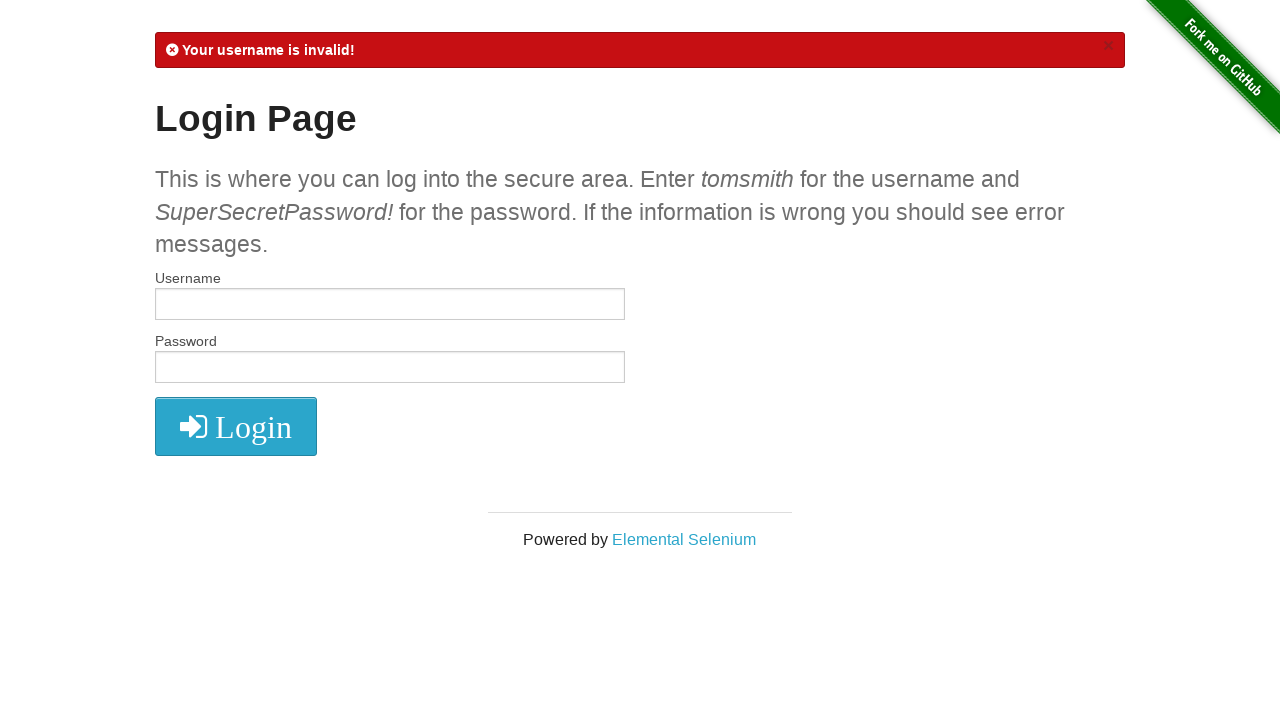

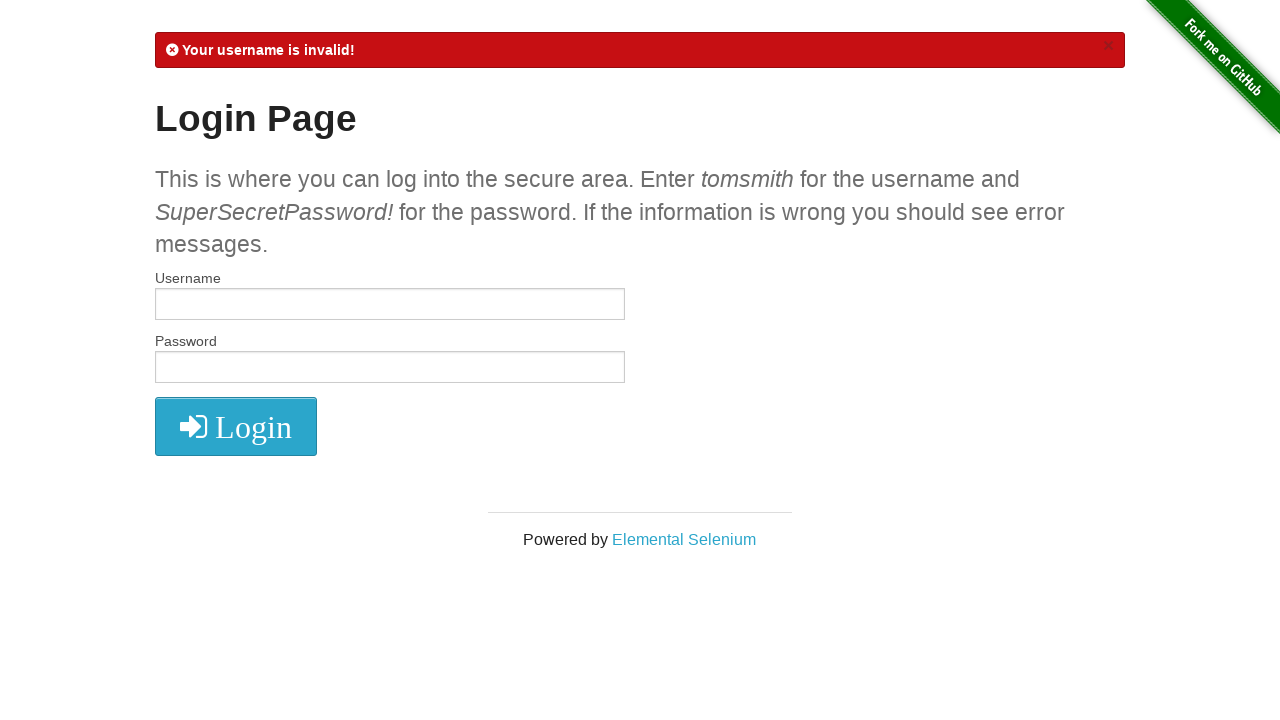